Tests alert handling functionality by triggering different types of alerts and accepting or dismissing them

Starting URL: https://demoqa.com/alerts#google_vignette

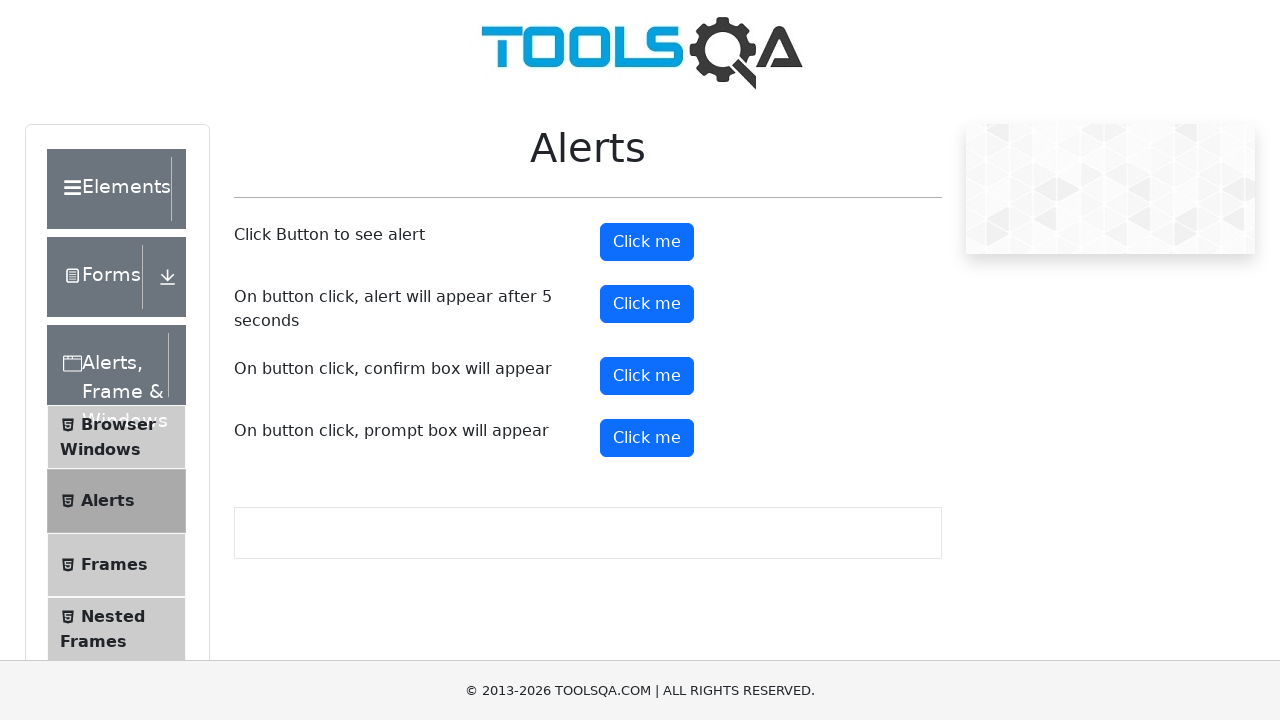

Clicked alert button to trigger basic alert at (647, 242) on #alertButton
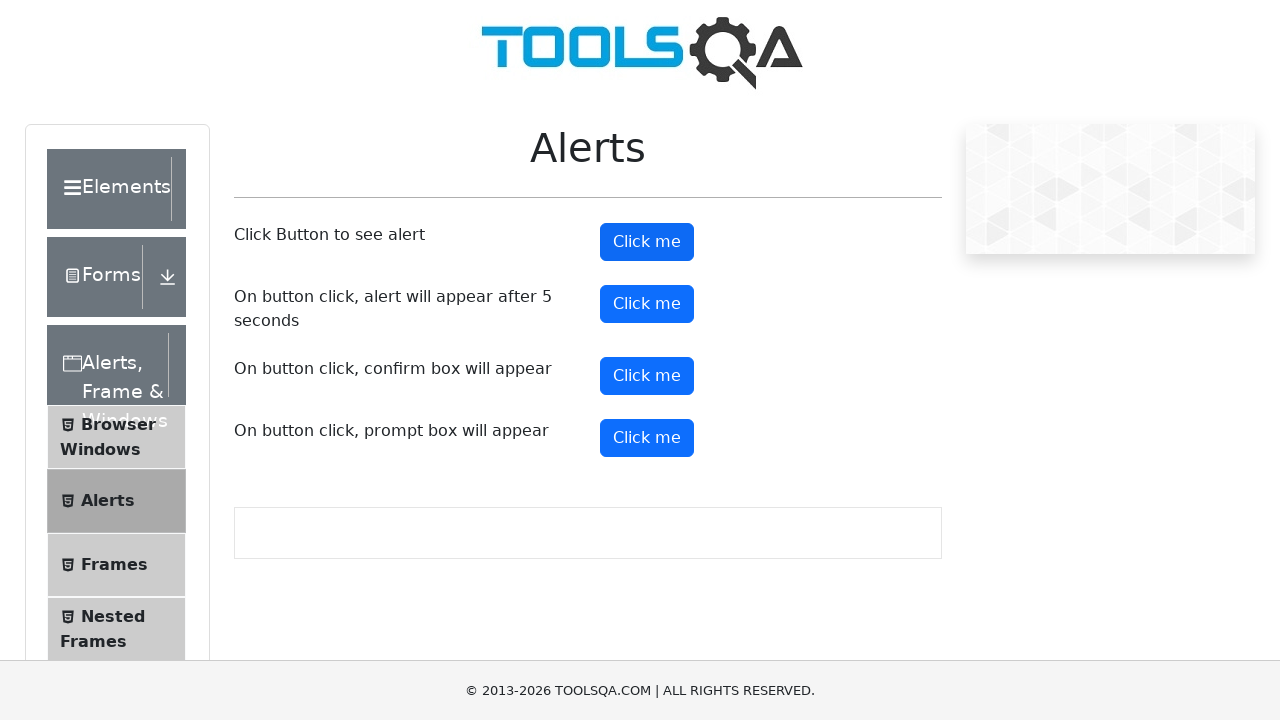

Set up dialog handler to accept alerts
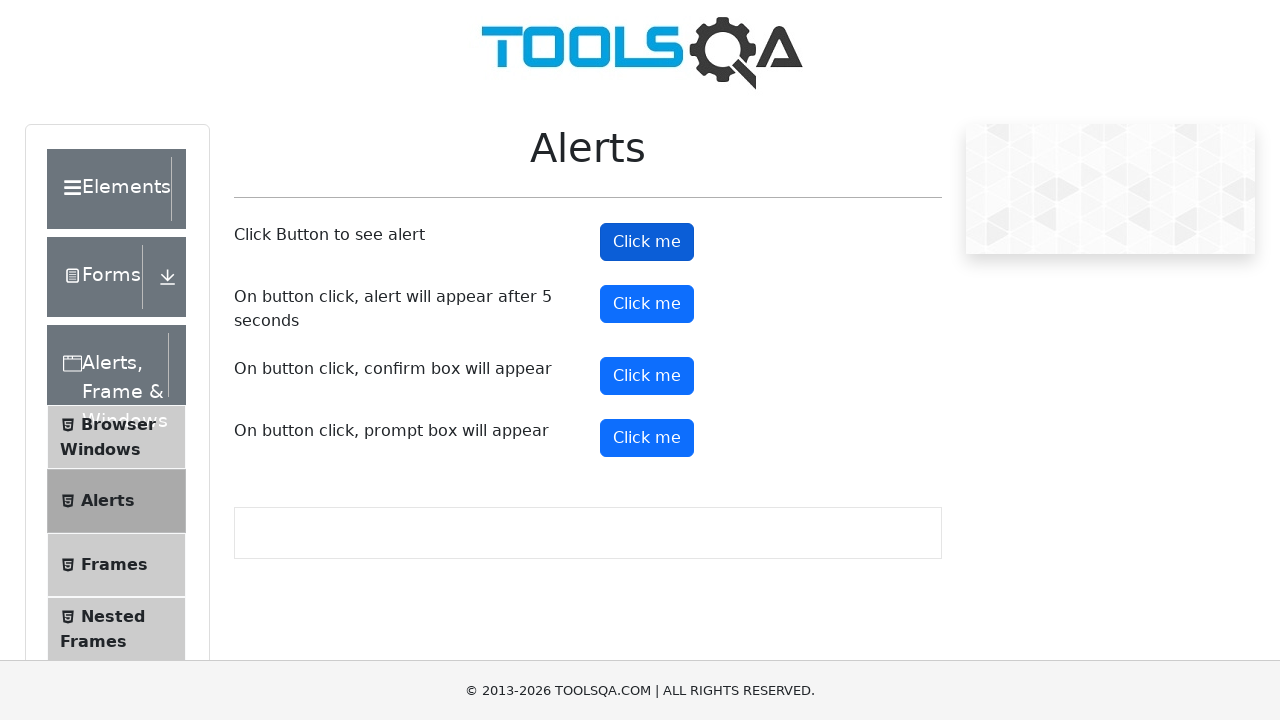

Clicked timer alert button at (647, 304) on #timerAlertButton
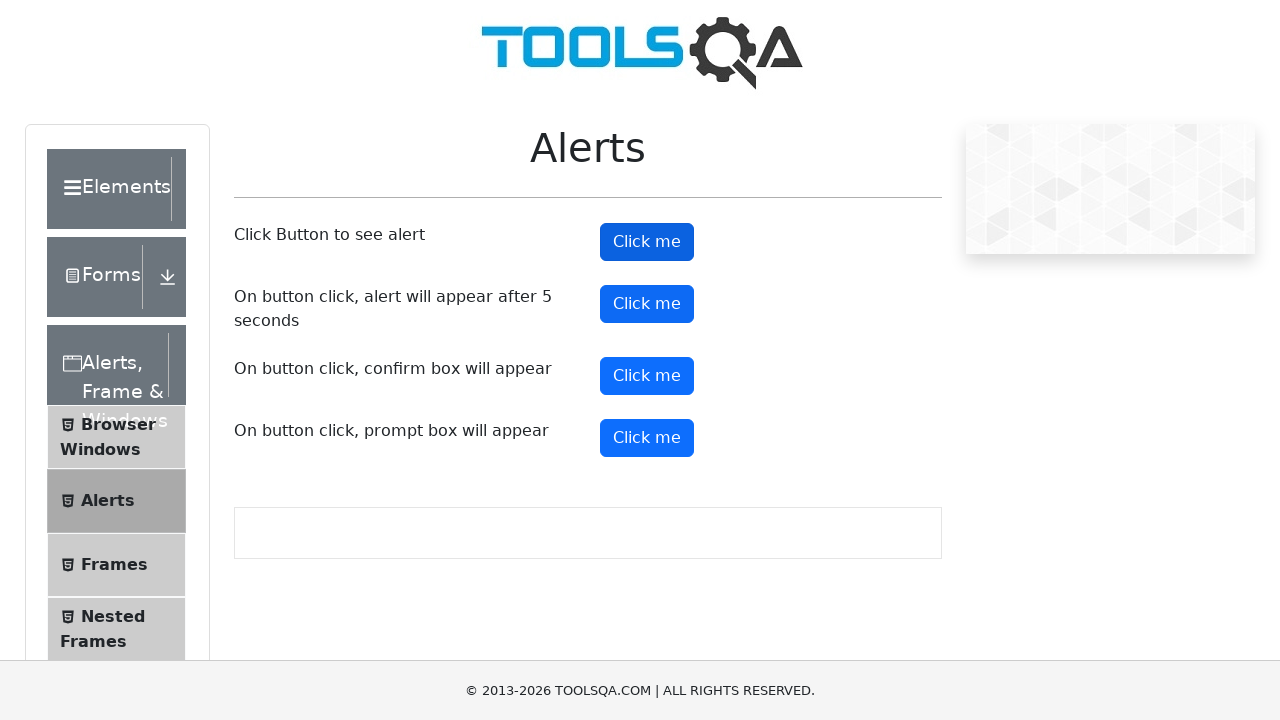

Waited 5 seconds for timer alert to appear
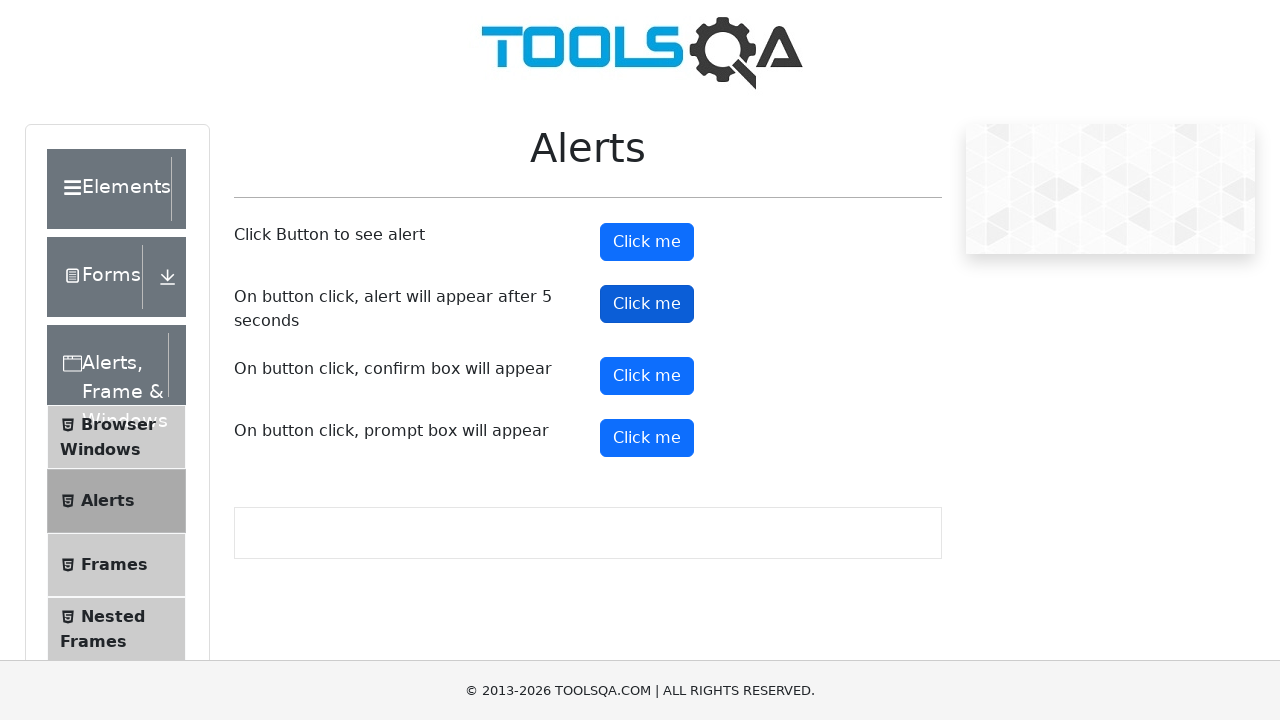

Clicked confirm button to trigger confirm dialog at (647, 376) on #confirmButton
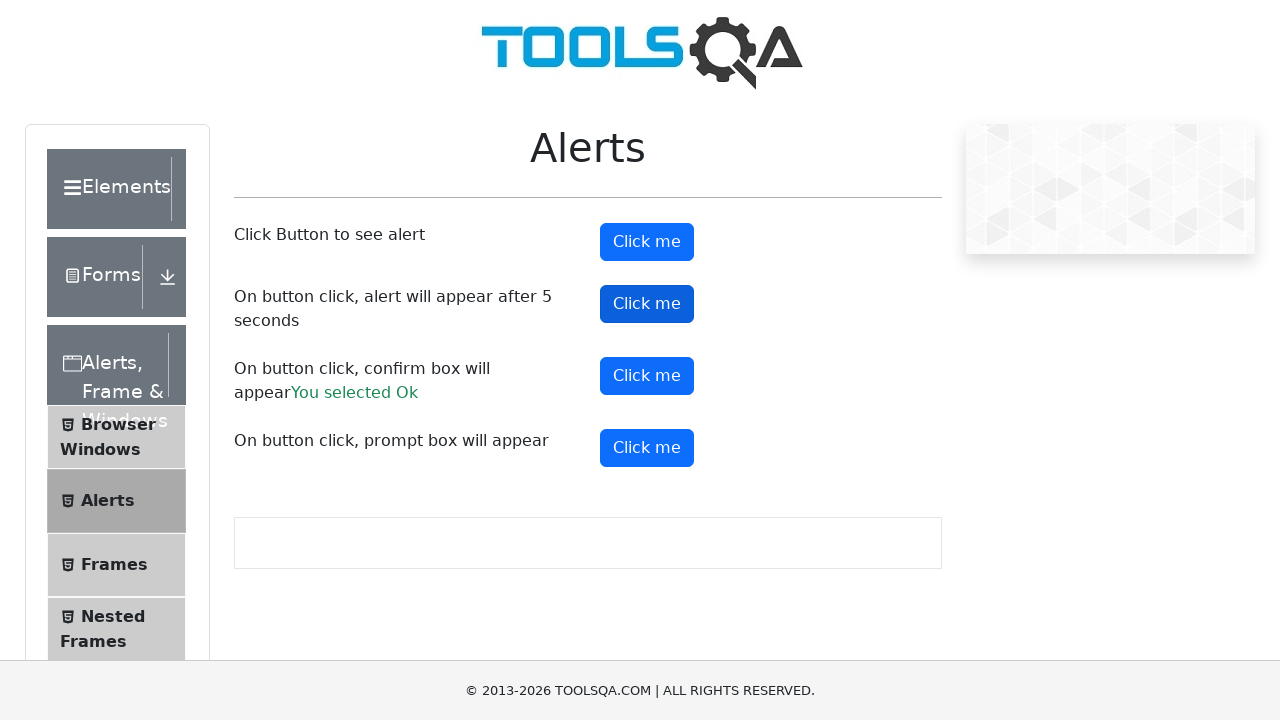

Set up dialog handler to dismiss confirm dialog
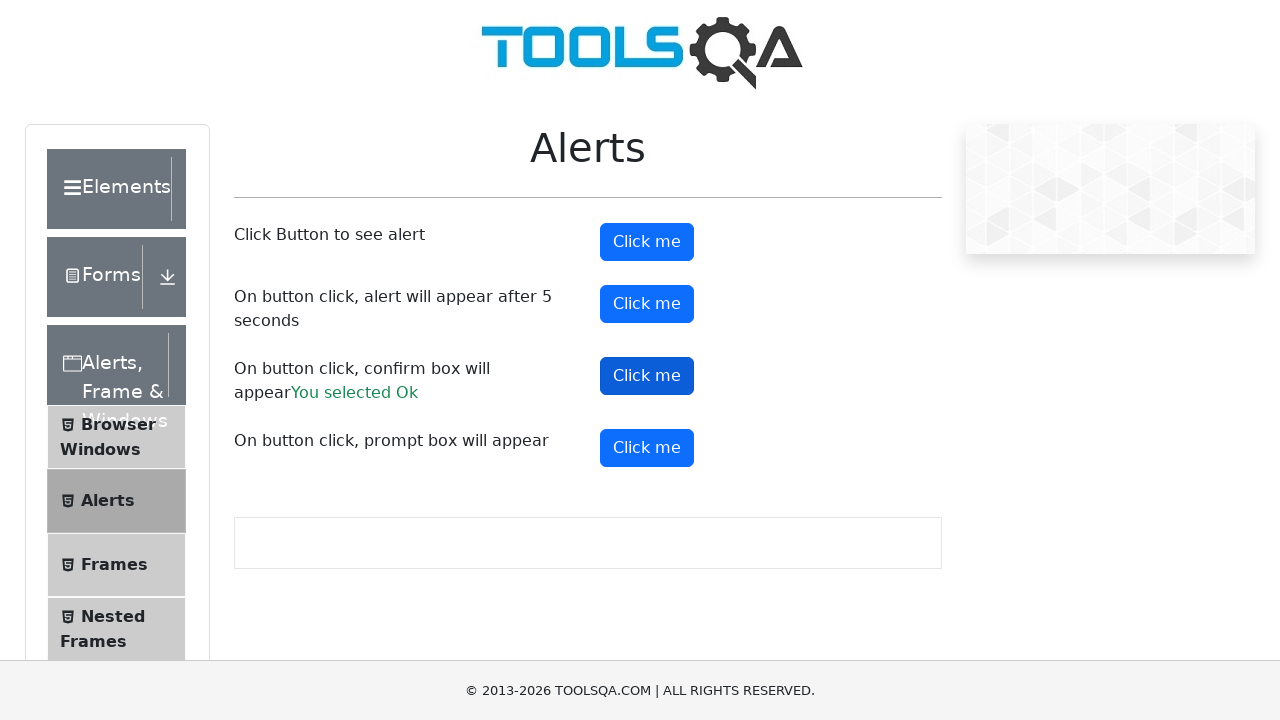

Clicked confirm button again to trigger and dismiss dialog at (647, 376) on #confirmButton
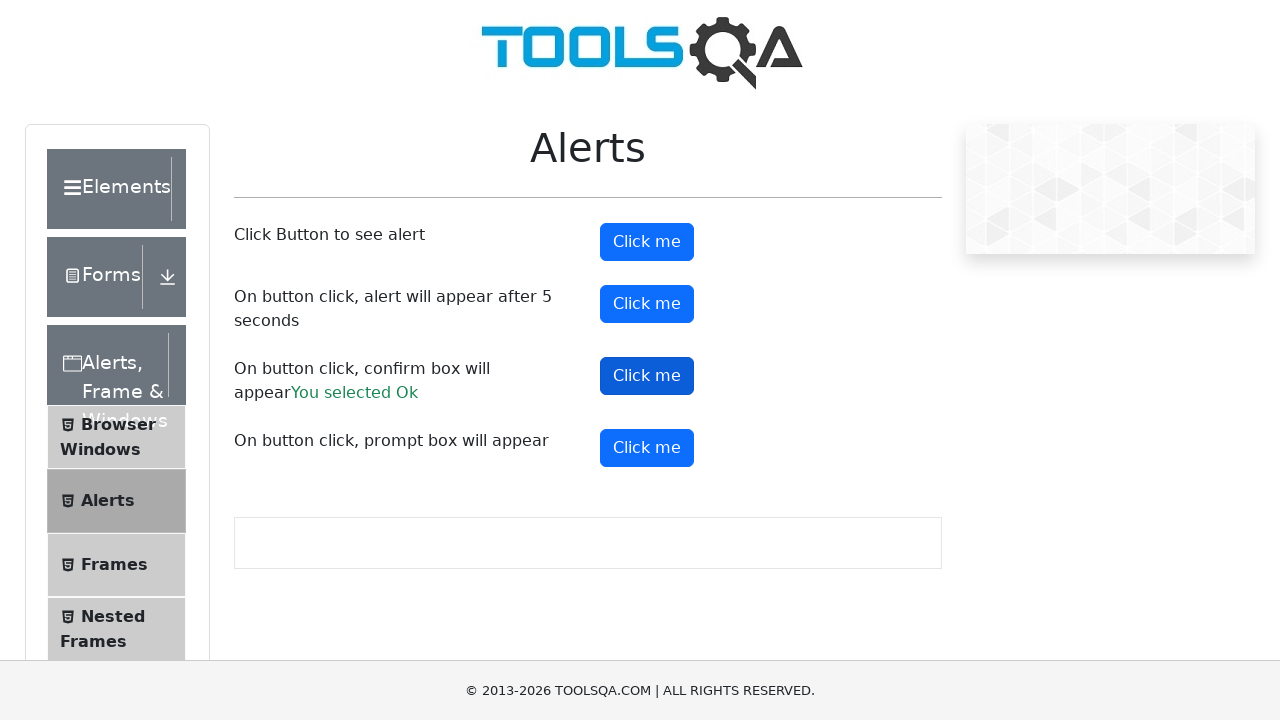

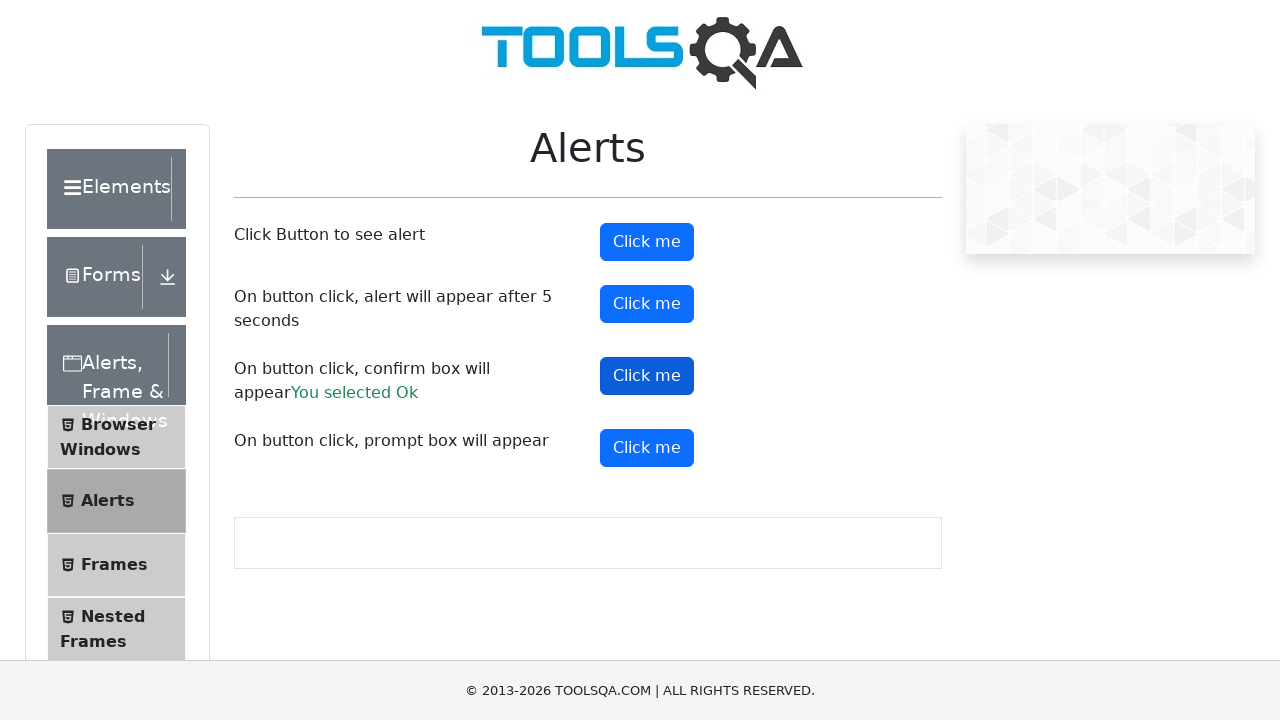